Tests the browser window functionality by clicking a button that opens a new browser window, demonstrating multi-window handling capabilities.

Starting URL: https://demoqa.com/browser-windows

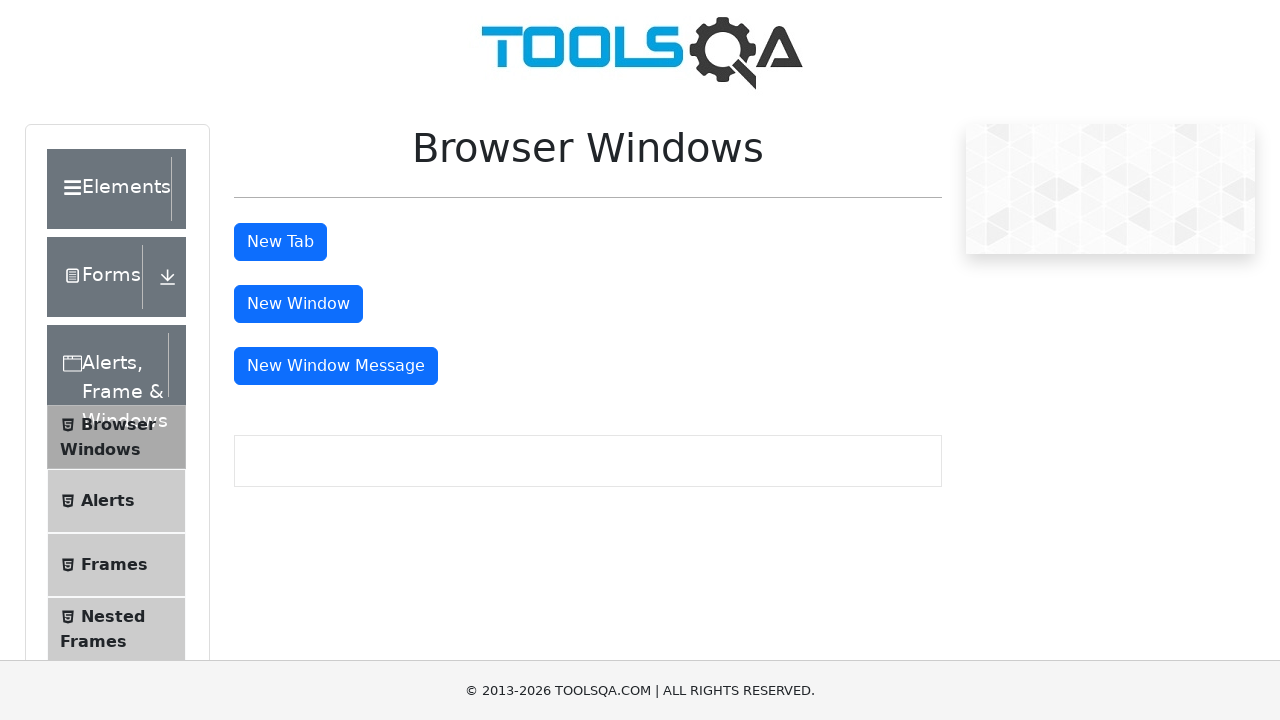

Clicked 'New Window' button to open a new browser window at (298, 304) on #windowButton
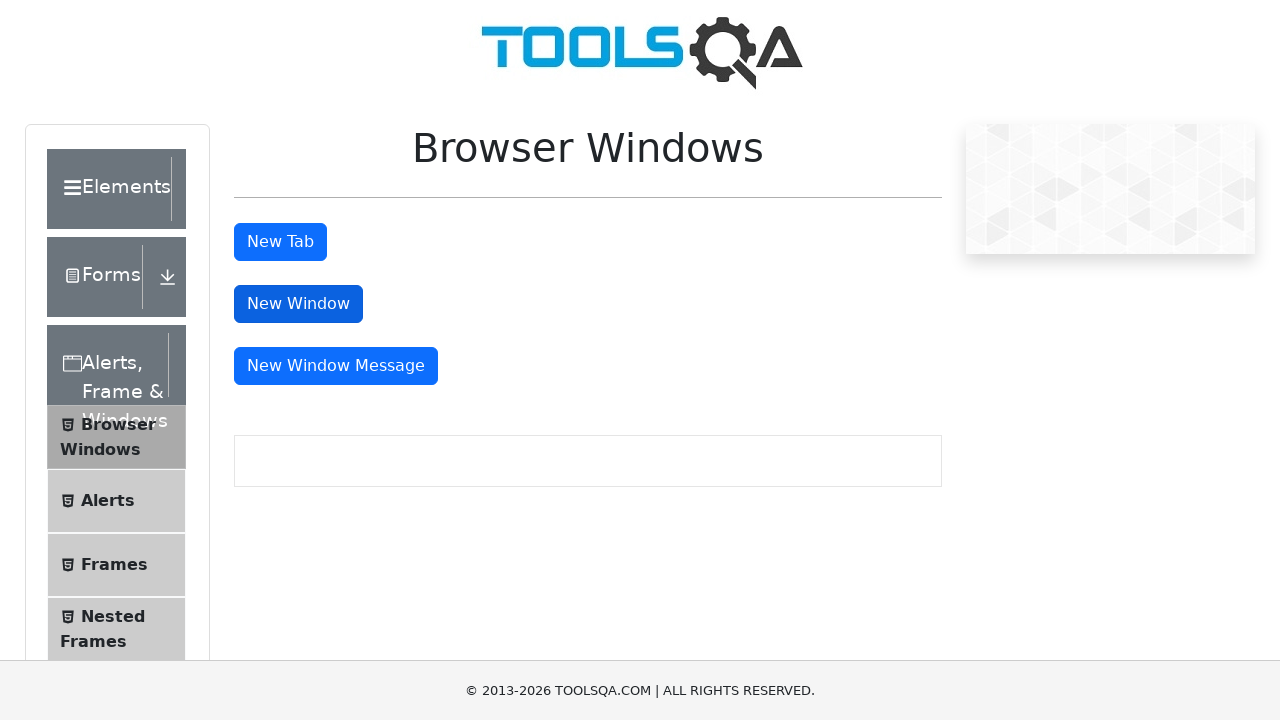

Waited 1000ms for new window/popup to be triggered
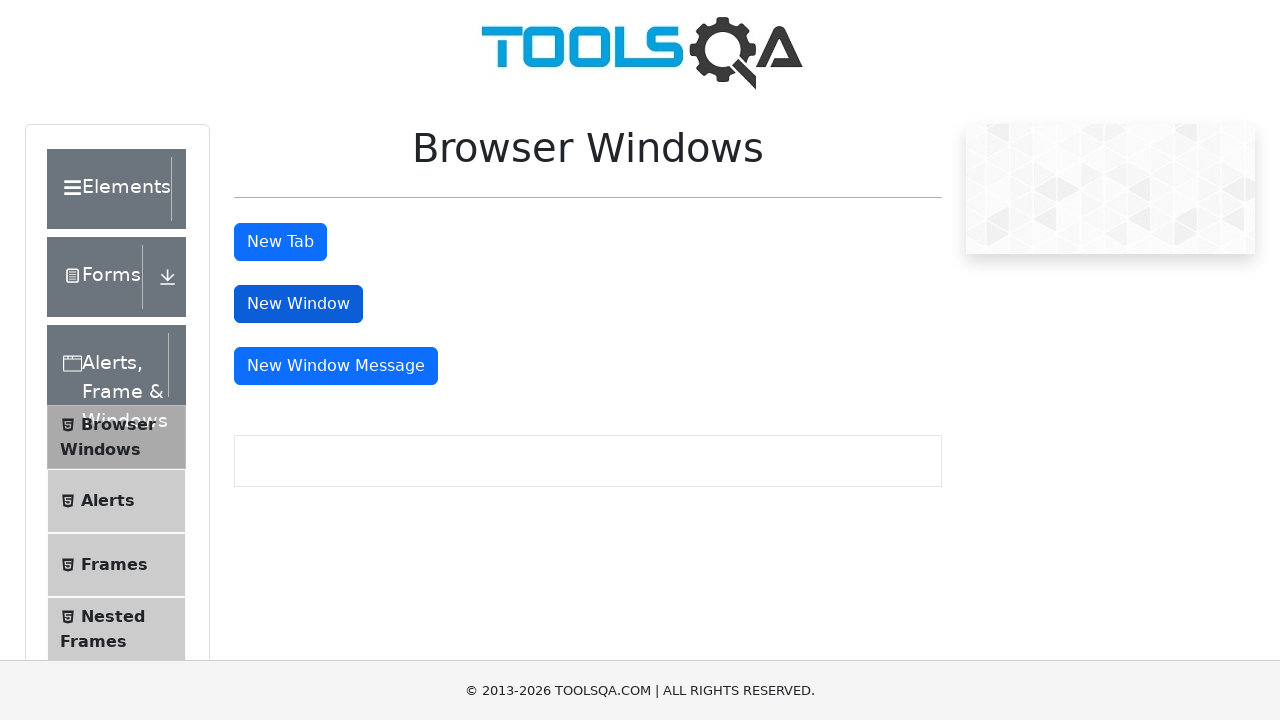

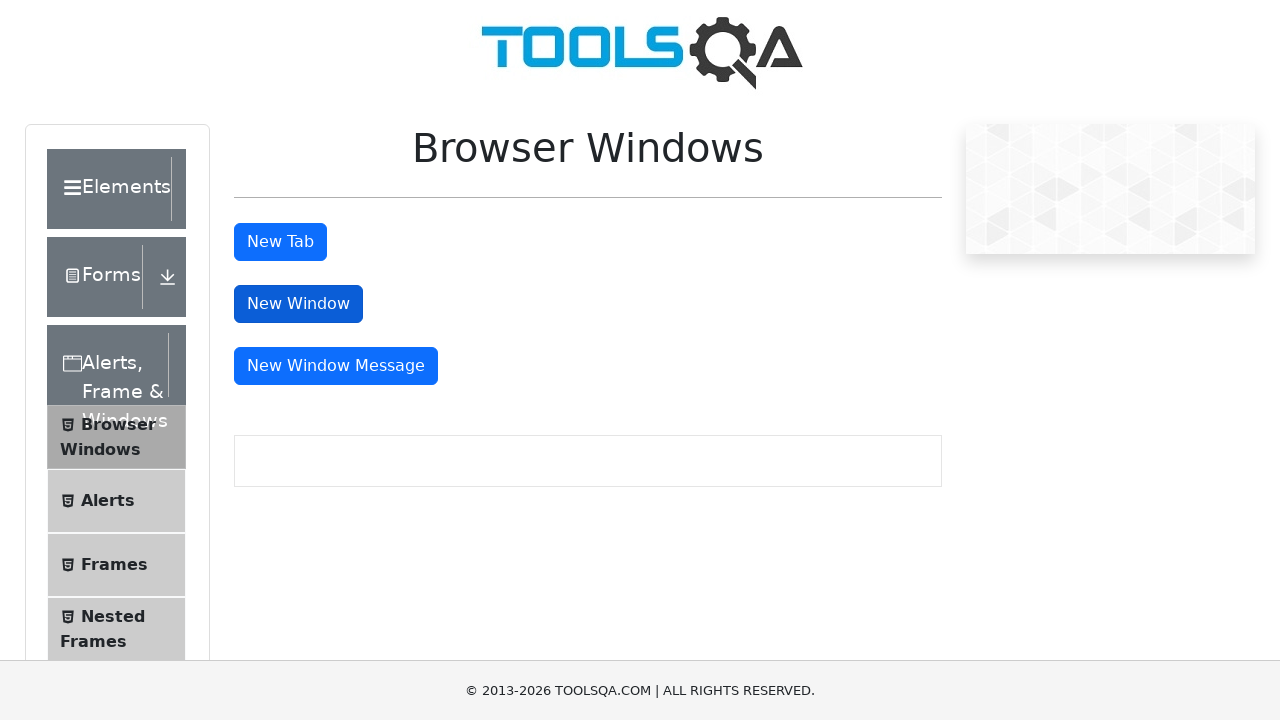